Tests that the landscape image loads correctly on the loading images demo page using explicit wait, verifying the image source contains "landscape".

Starting URL: https://bonigarcia.dev/selenium-webdriver-java/loading-images.html

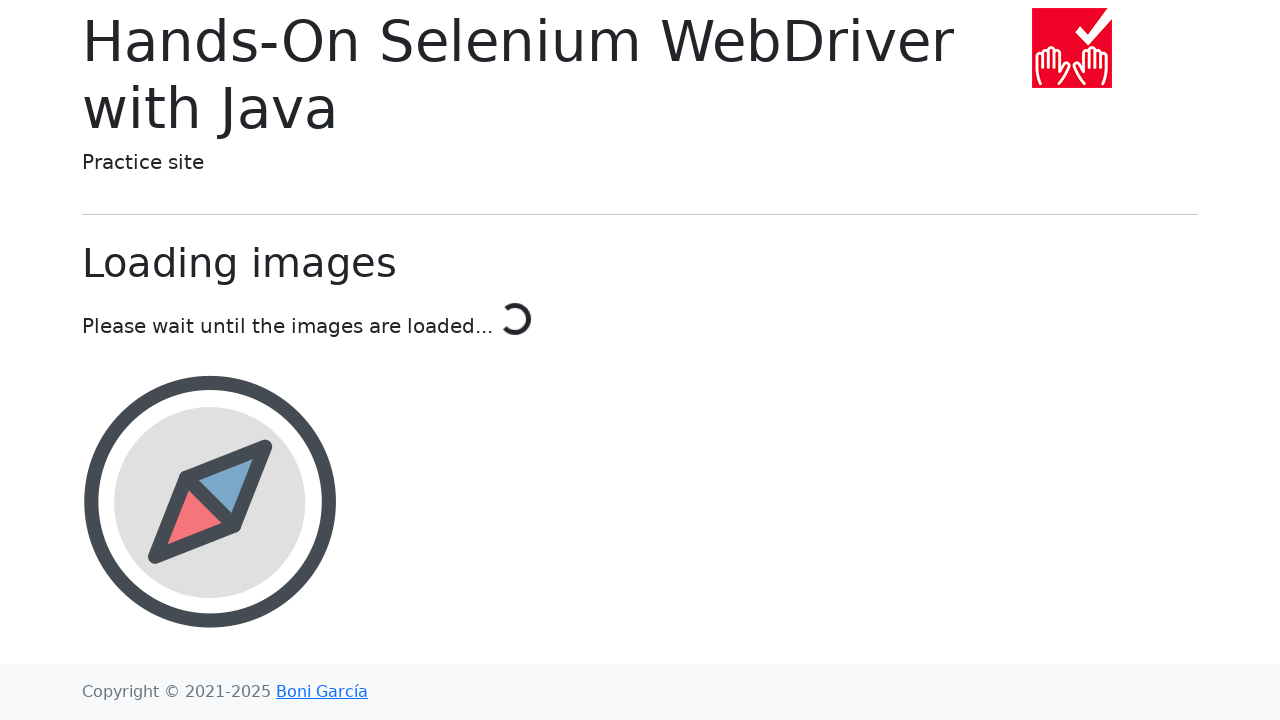

Navigated to loading images demo page
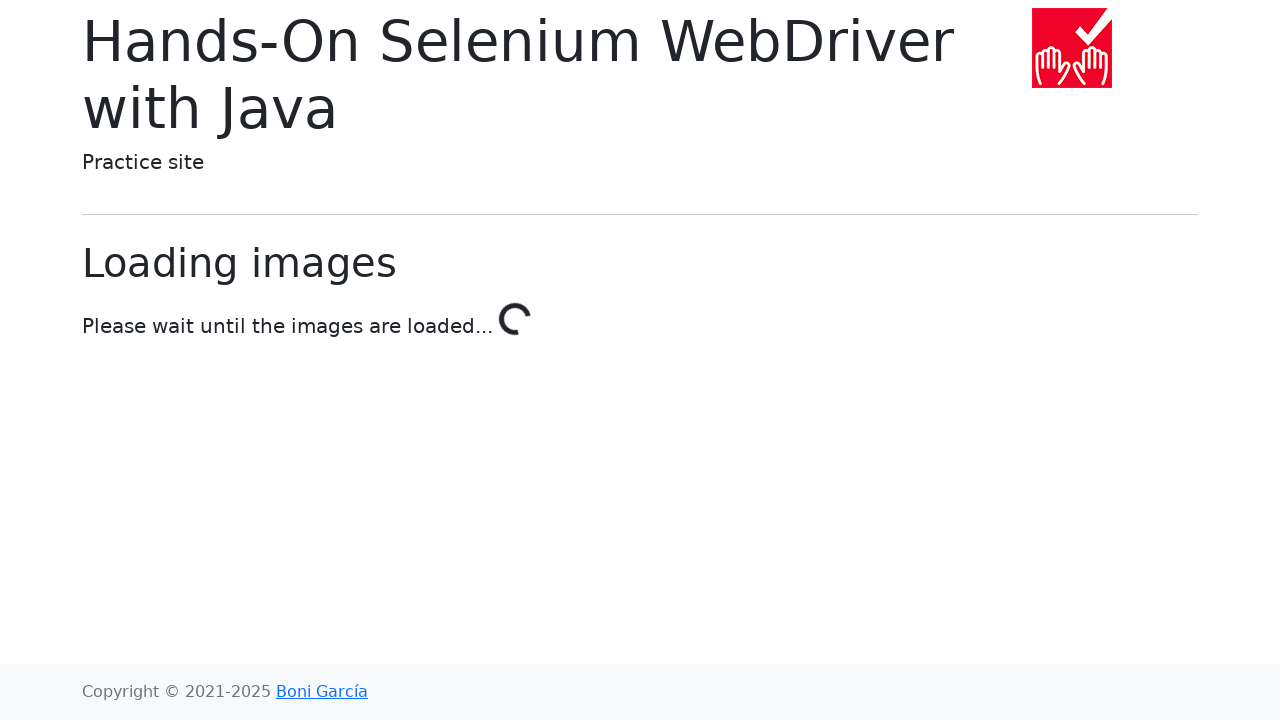

Landscape image element appeared on page
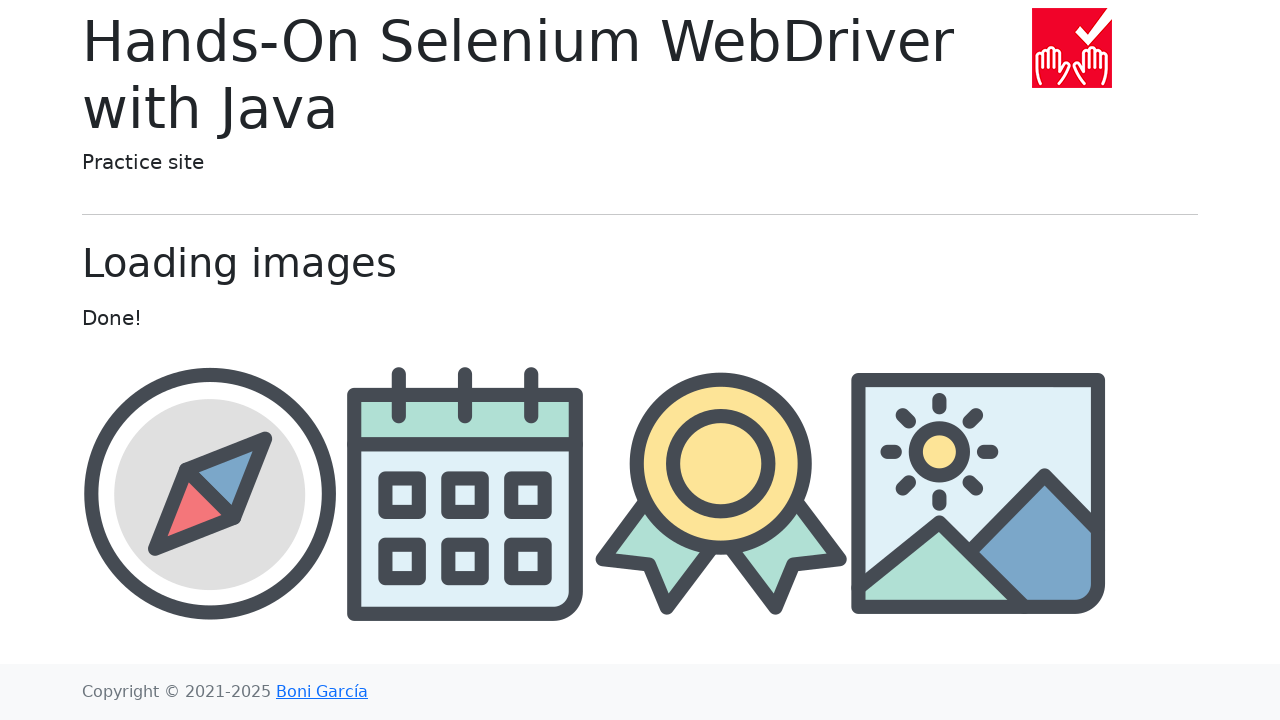

Located landscape image element
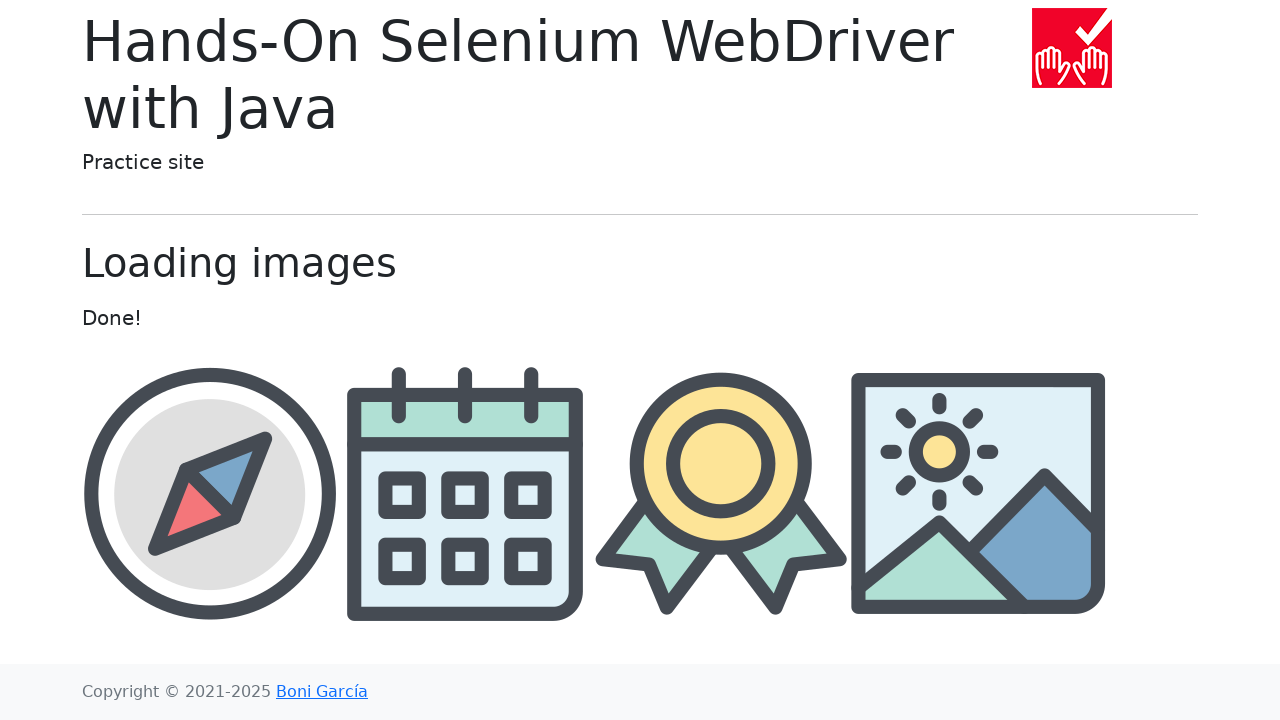

Retrieved landscape image src attribute: img/landscape.png
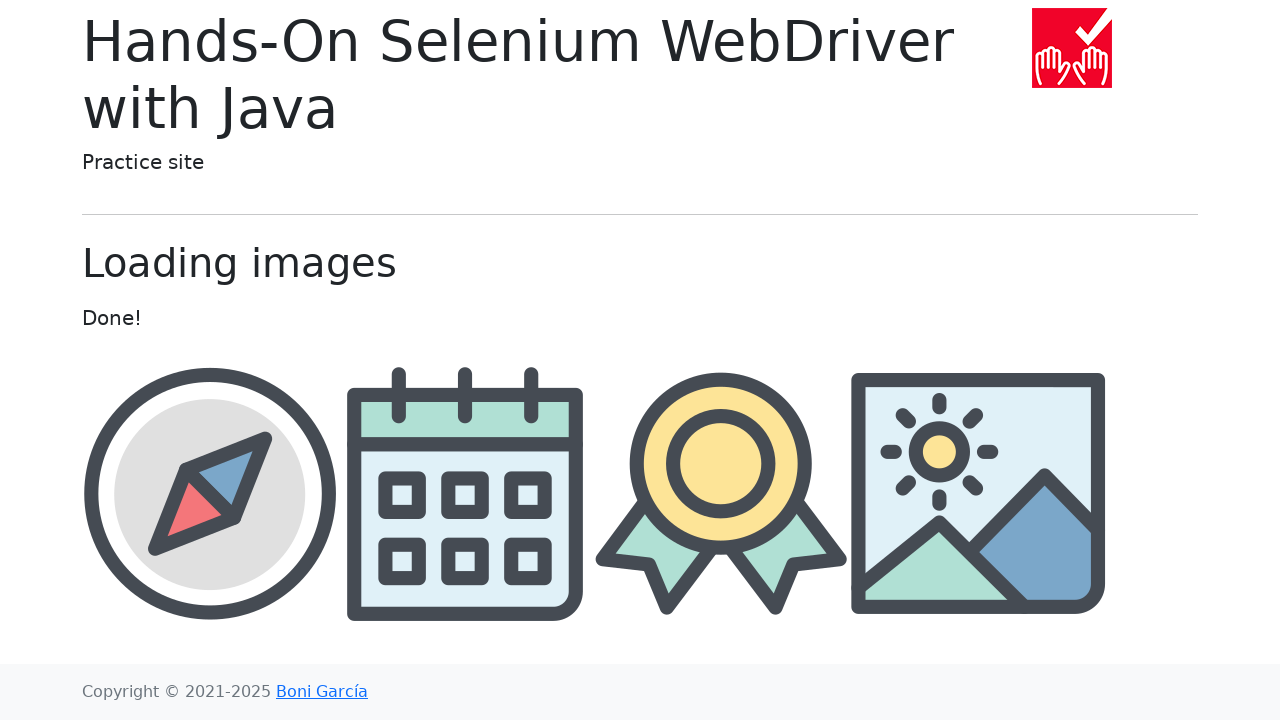

Verified image source contains 'landscape'
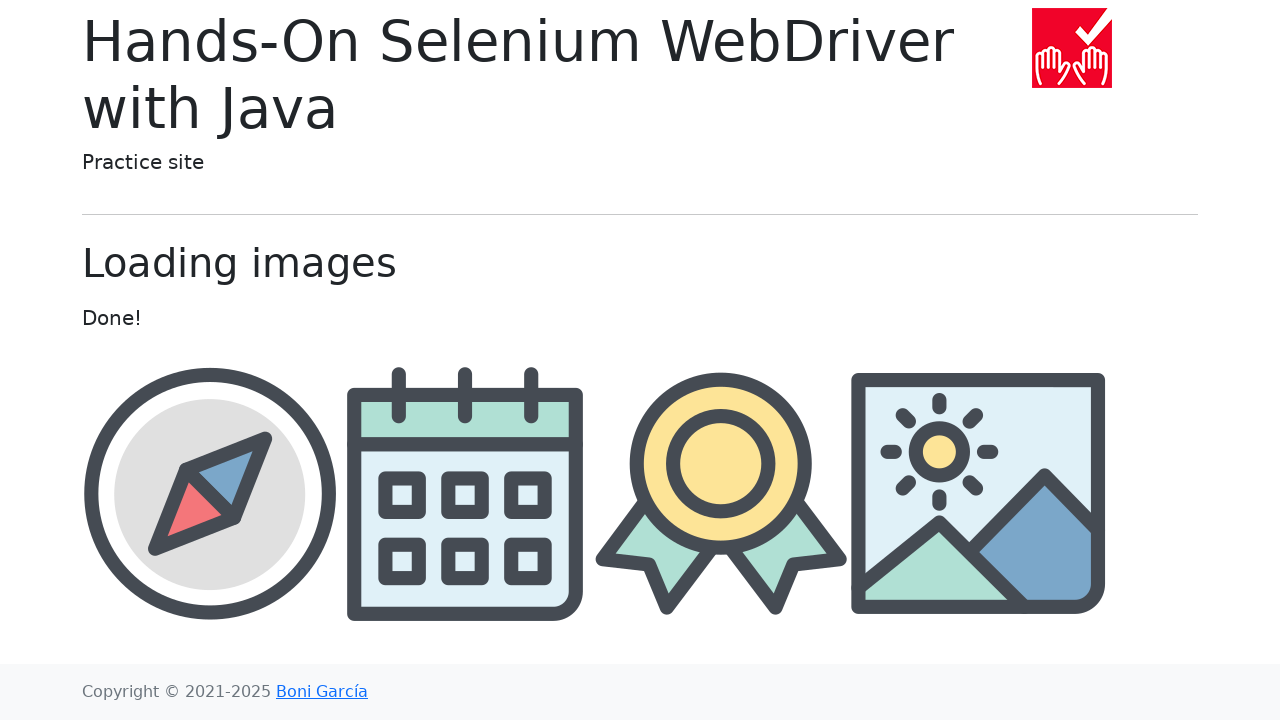

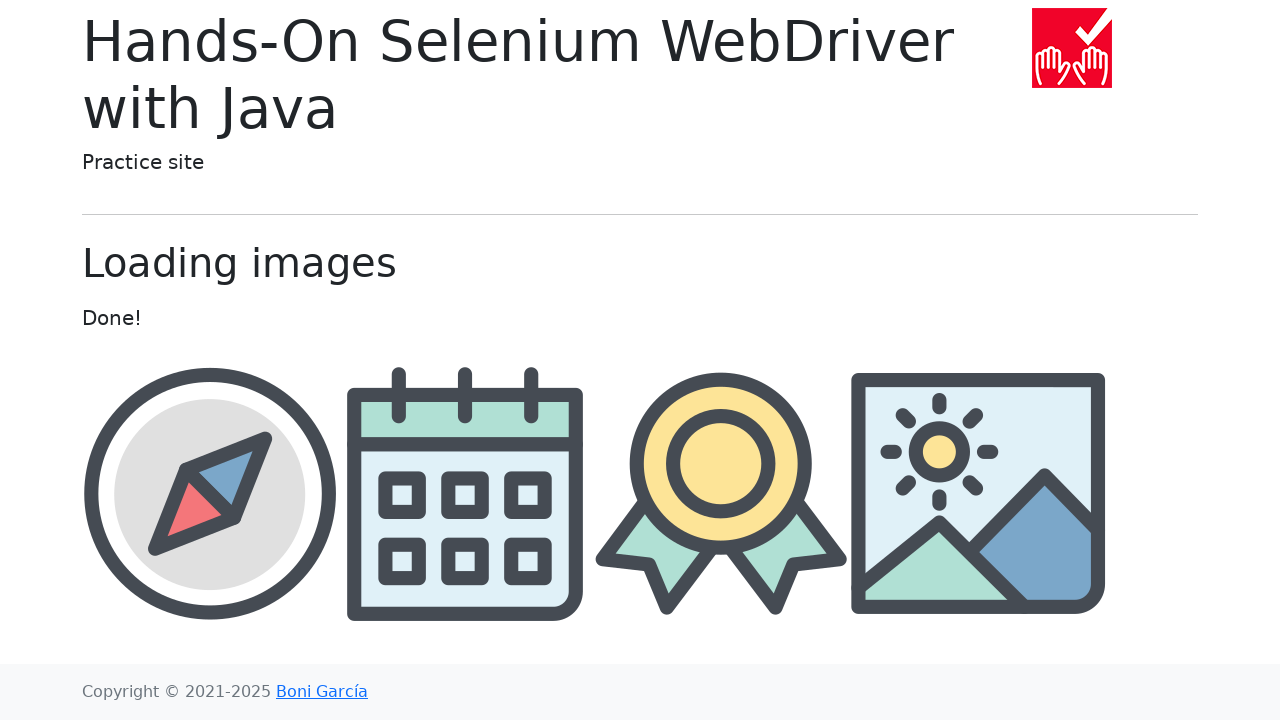